Navigates to Baidu Index trend page for a search term and waits for the page to load

Starting URL: http://index.baidu.com/?tpl=trend&word=%B0%C4%C3%C5

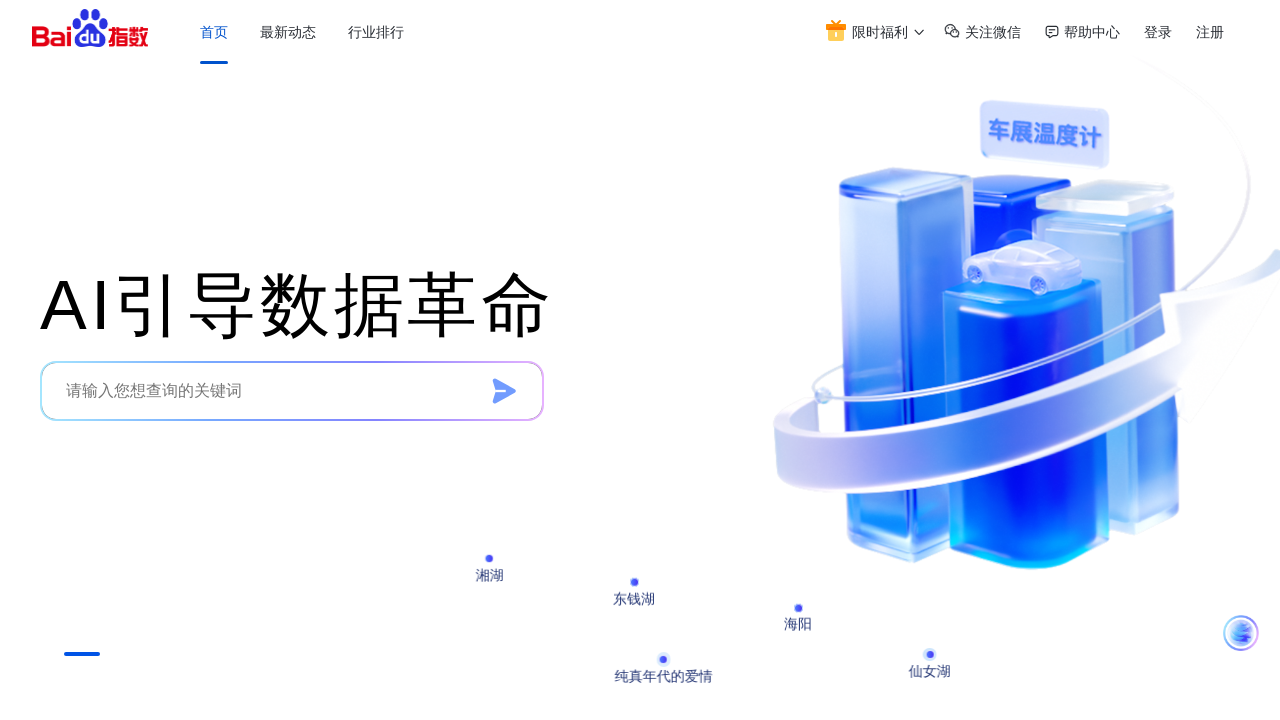

Waited for page network to become idle
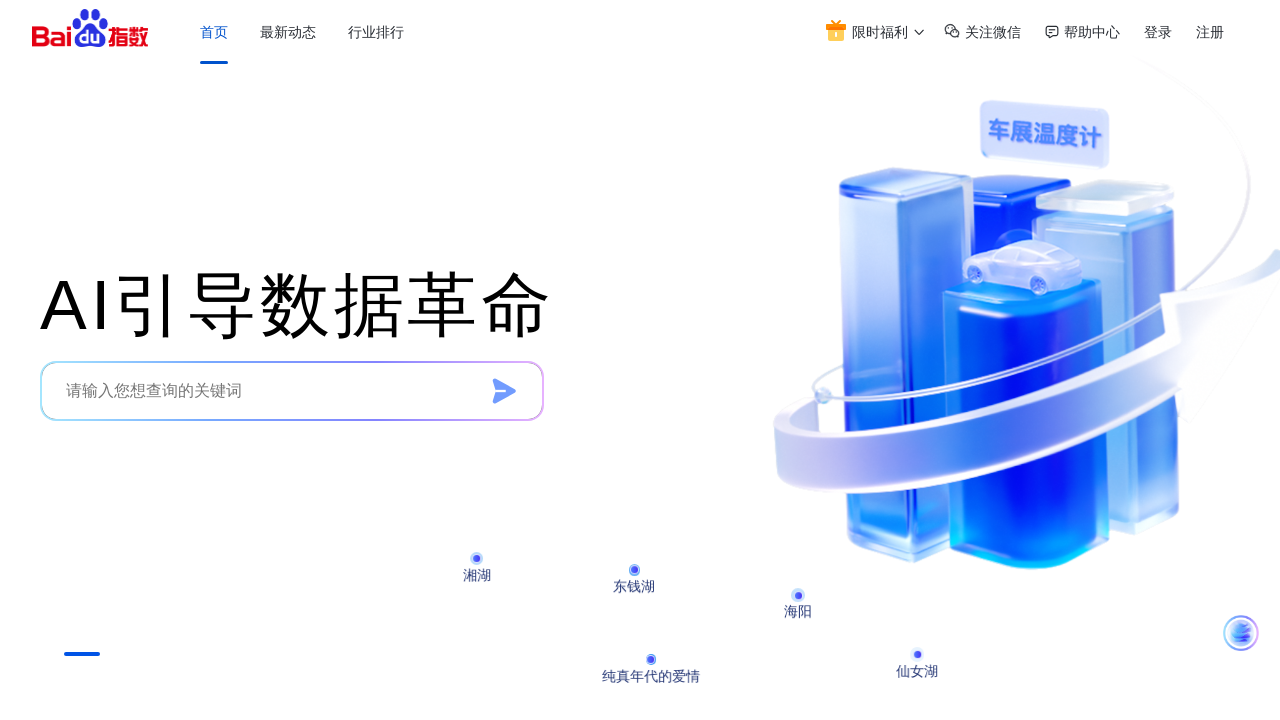

Verified Baidu Index trend page body element loaded
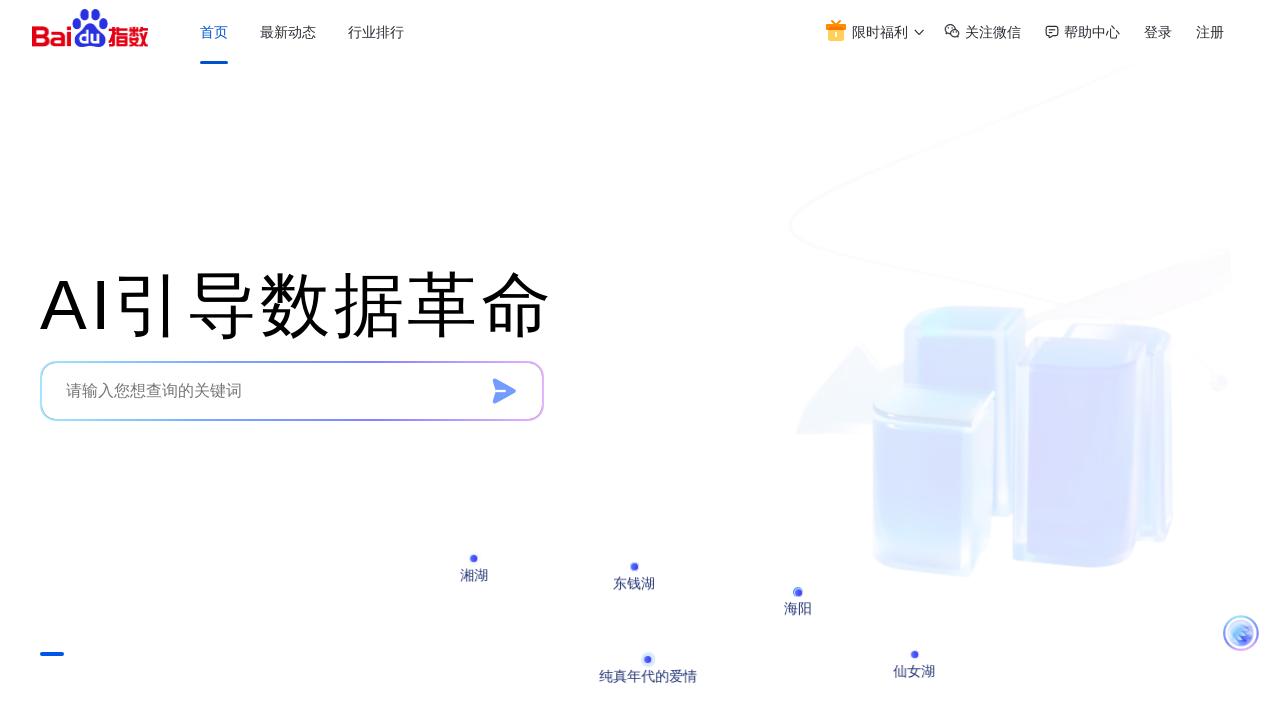

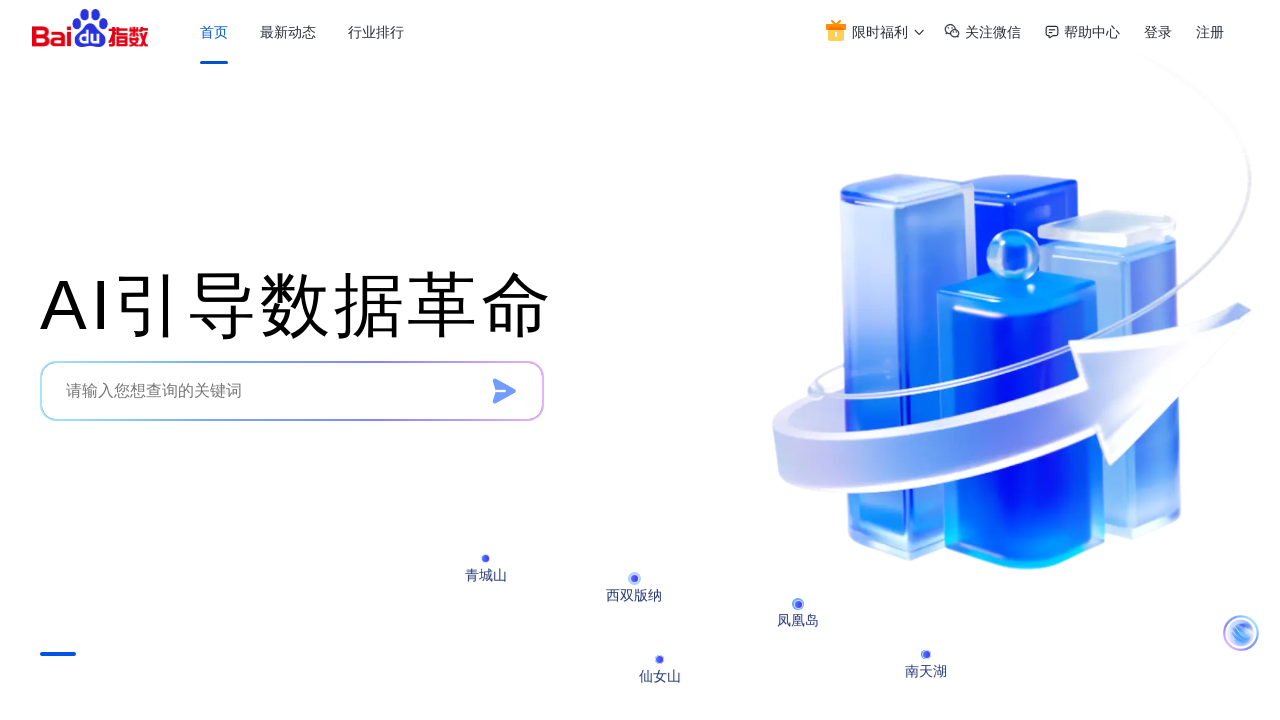